Tests the forgot password functionality by navigating to reset password page, filling in an email, and submitting the form to verify the password reset process

Starting URL: https://beta.docuport.app

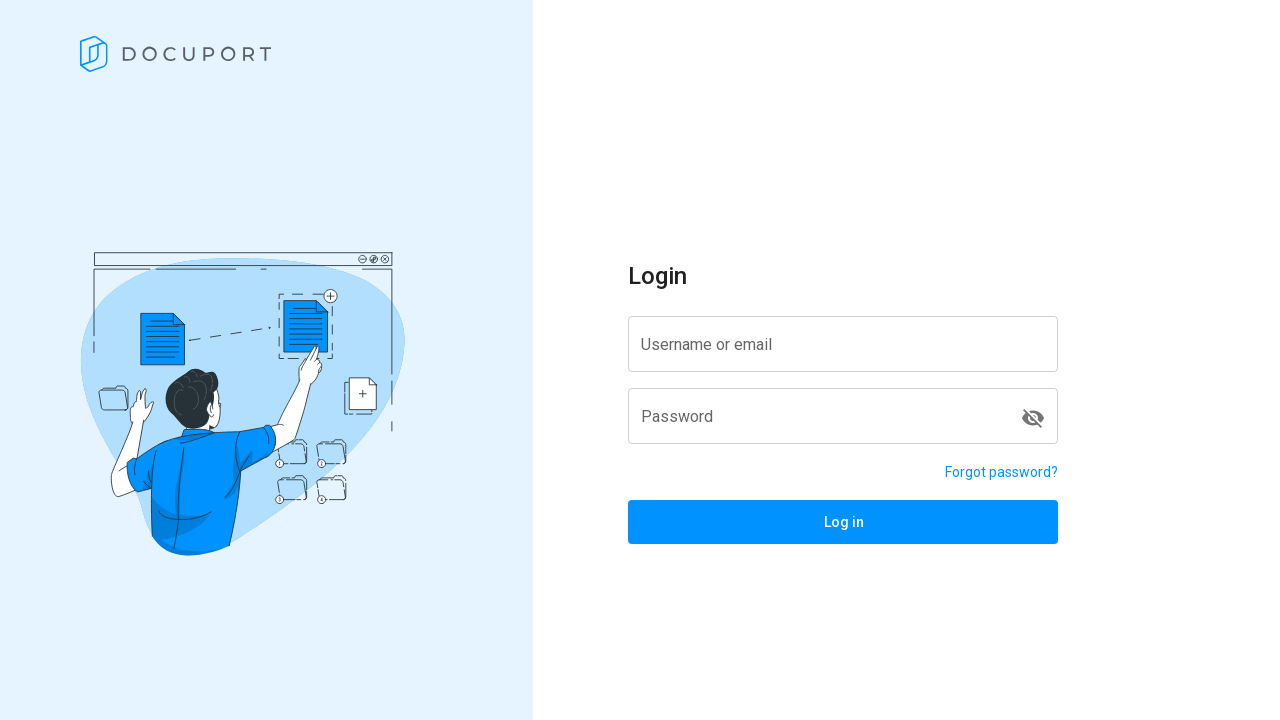

Clicked forgot password link to navigate to reset password page at (1002, 472) on a[href='/reset-password']
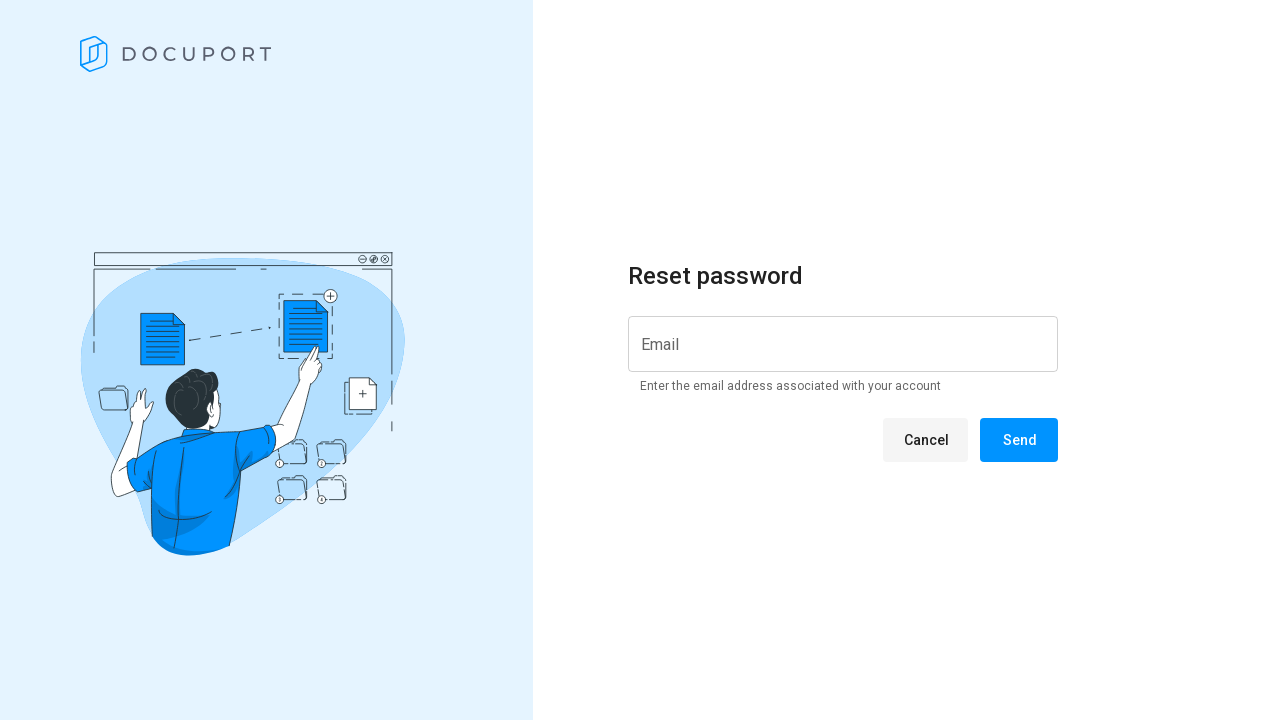

Reset password page loaded successfully
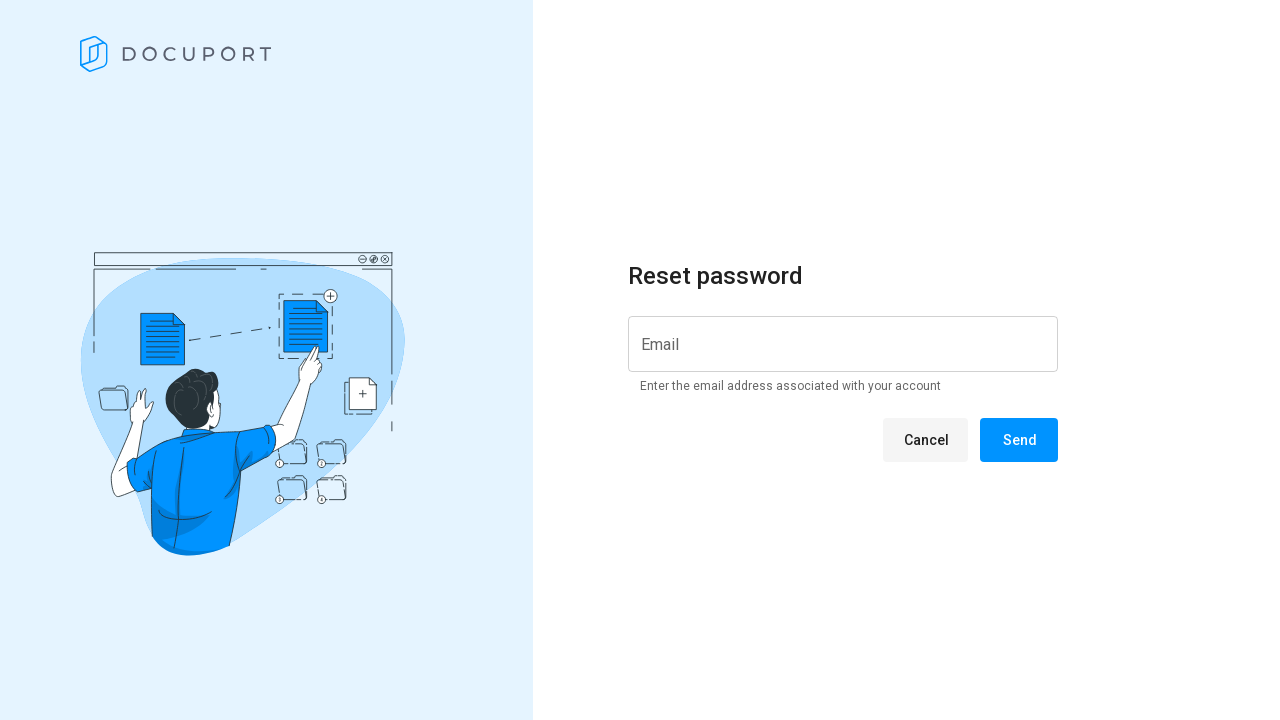

Reset password message 'Enter the email' is displayed
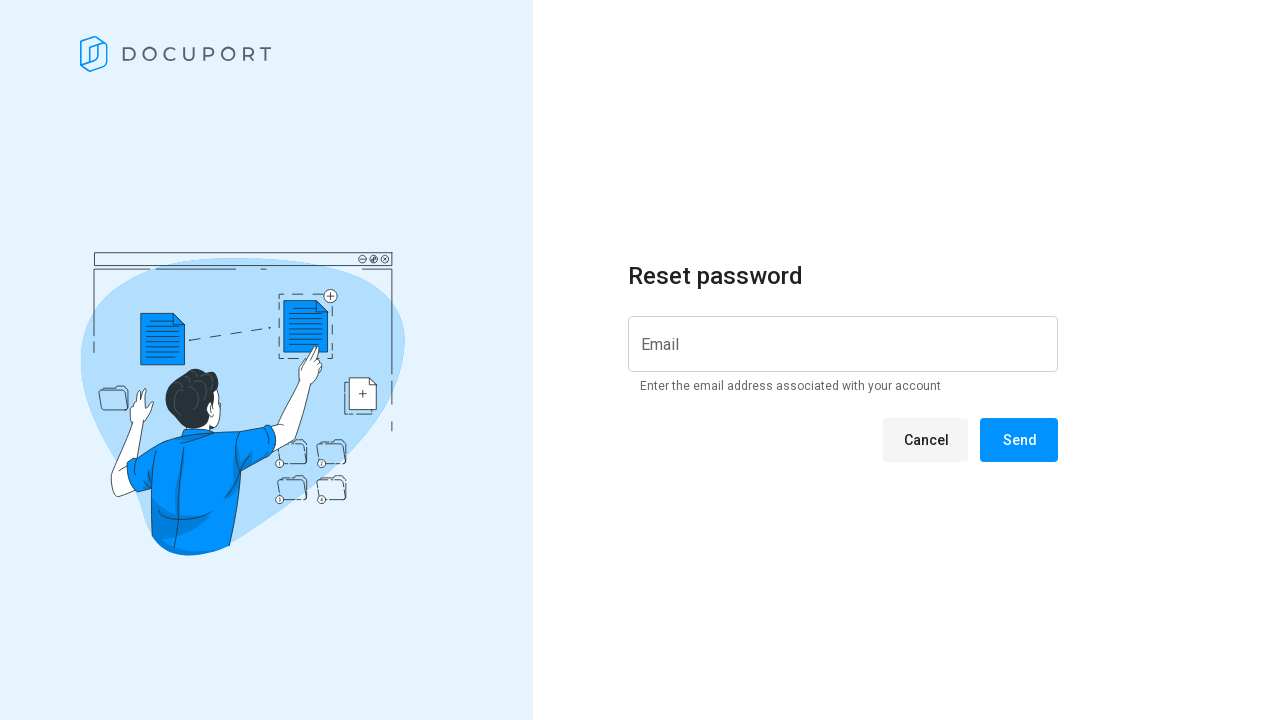

Filled email input field with 'forgotpasswordg1@gmail.com' on input[id*='input']
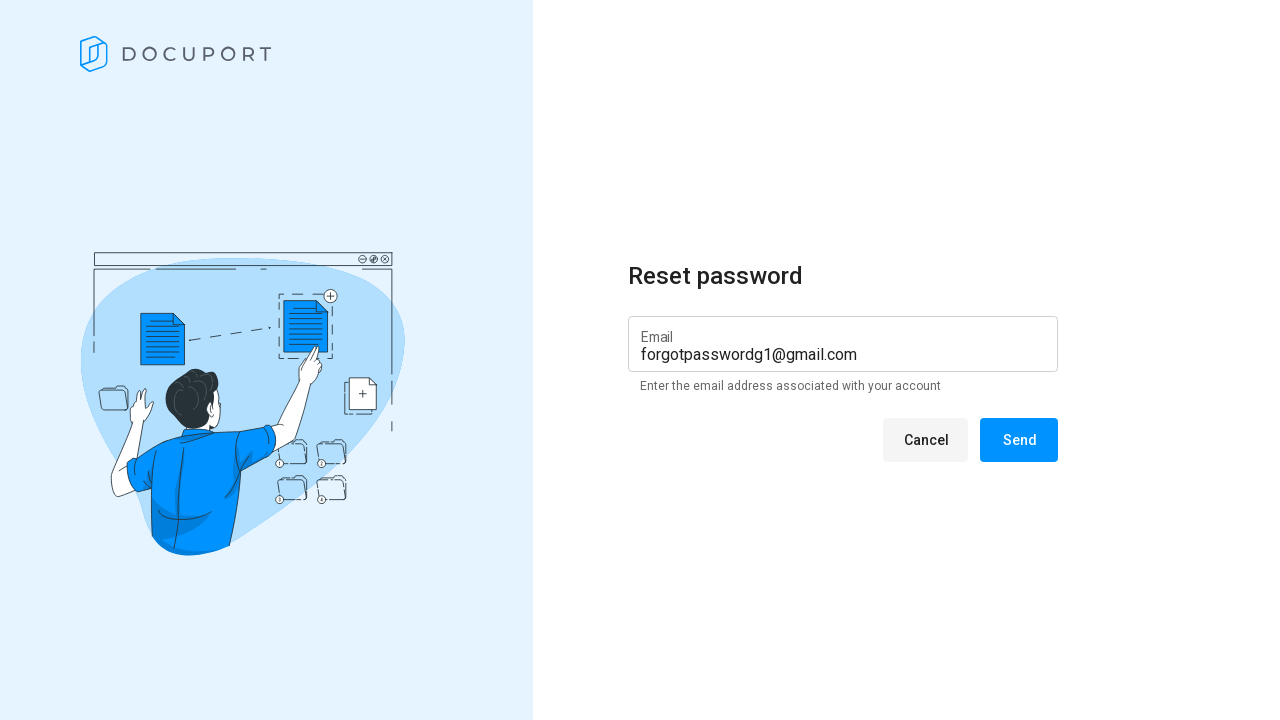

Cancel button is visible on the reset password form
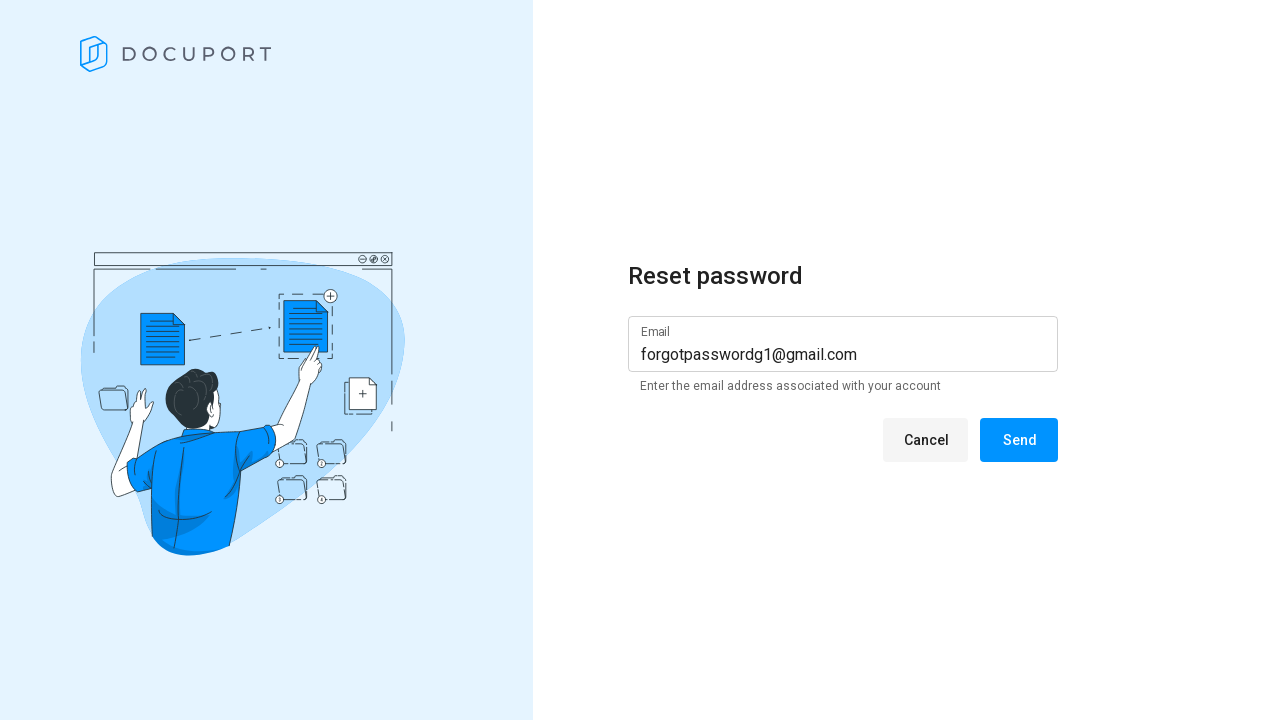

Send button is visible on the reset password form
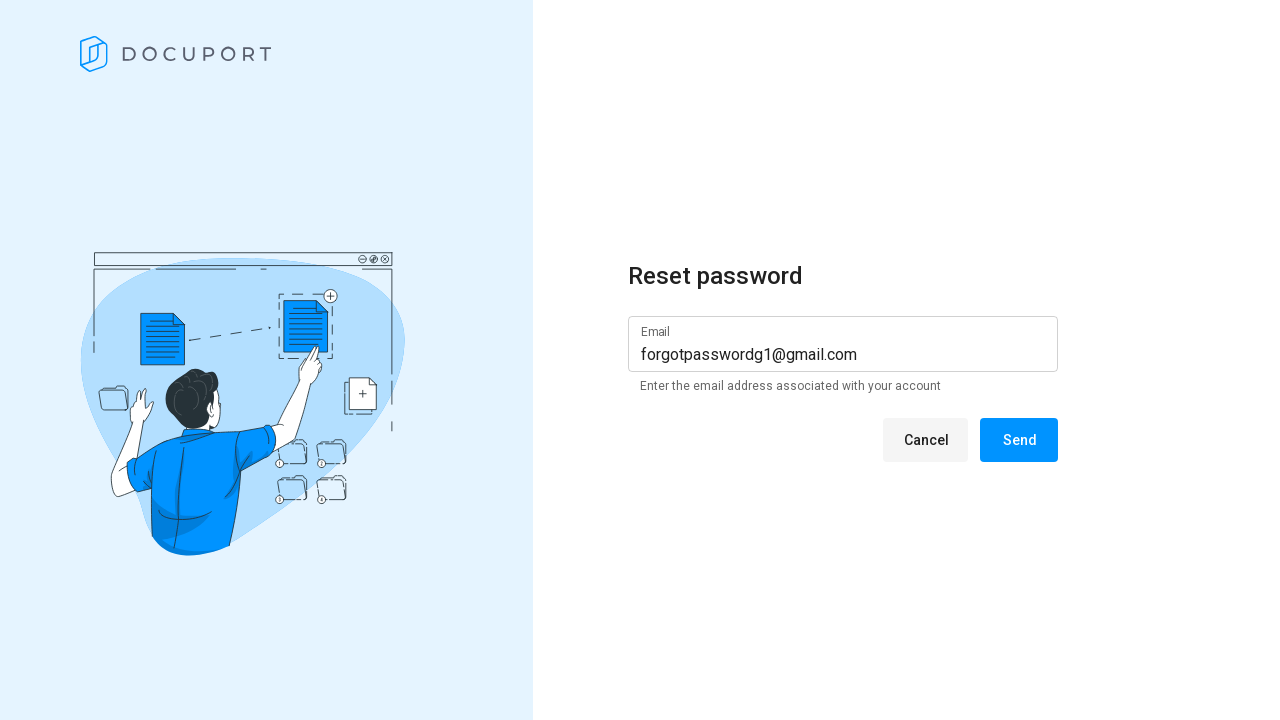

Clicked Send button to submit password reset request at (1019, 440) on span:has-text('Send')
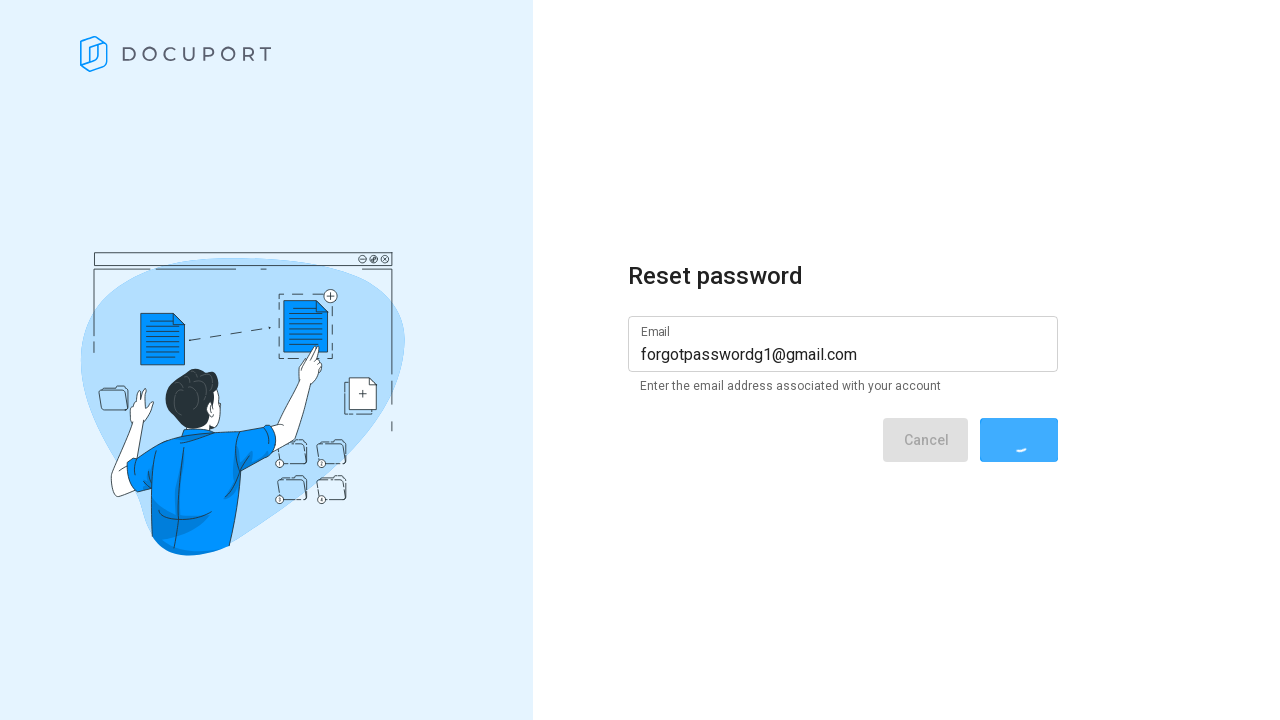

Password reset confirmation message appeared
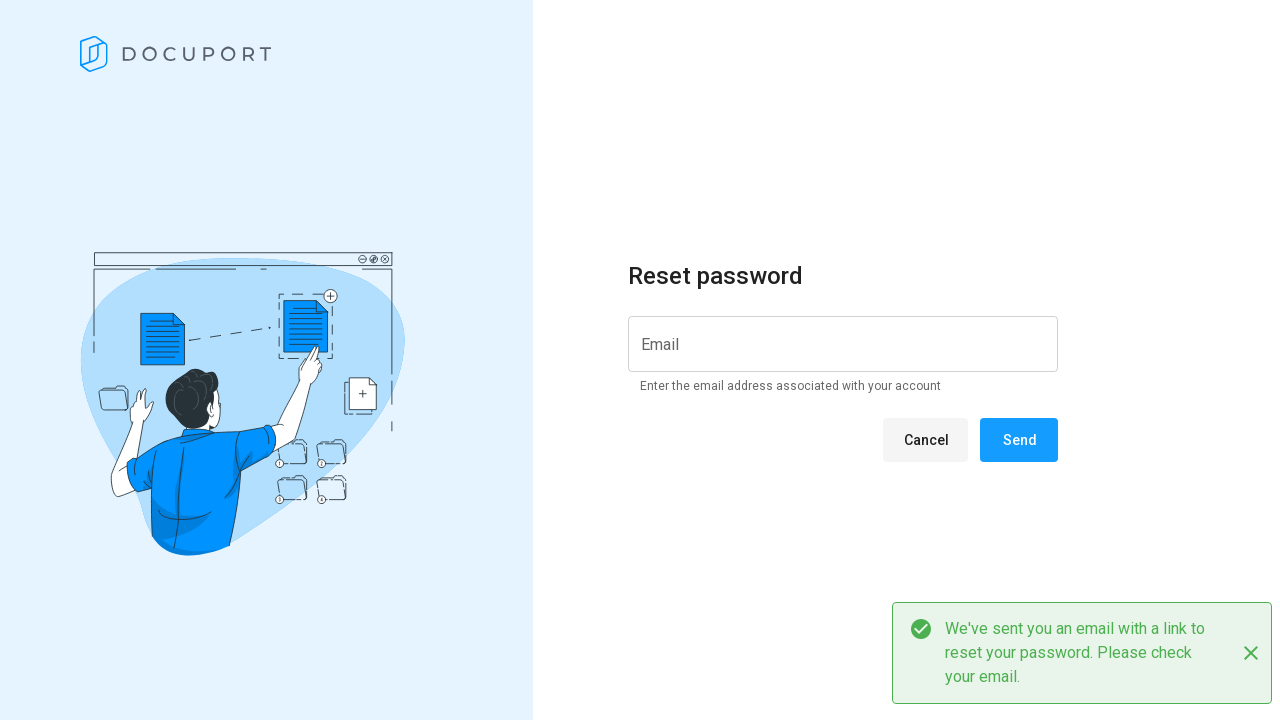

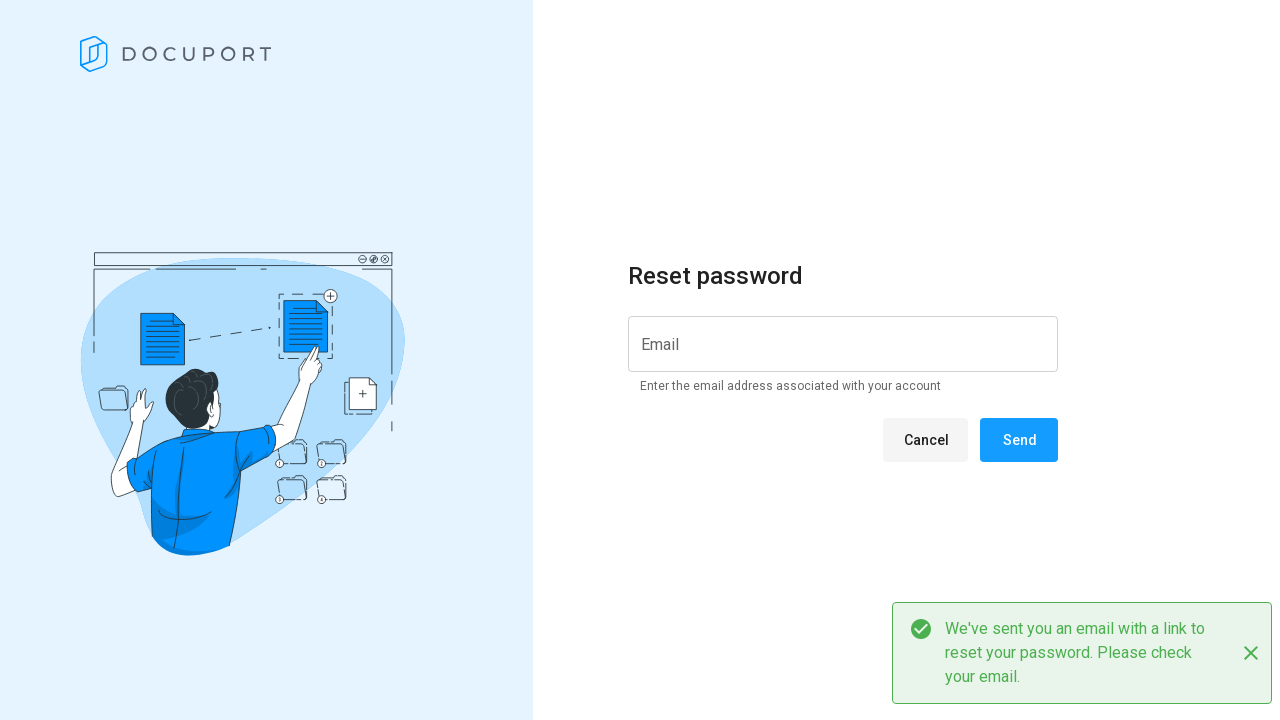